Tests handling of JavaScript alert dialogs by clicking a button that triggers an alert and accepting it

Starting URL: https://testautomationpractice.blogspot.com/

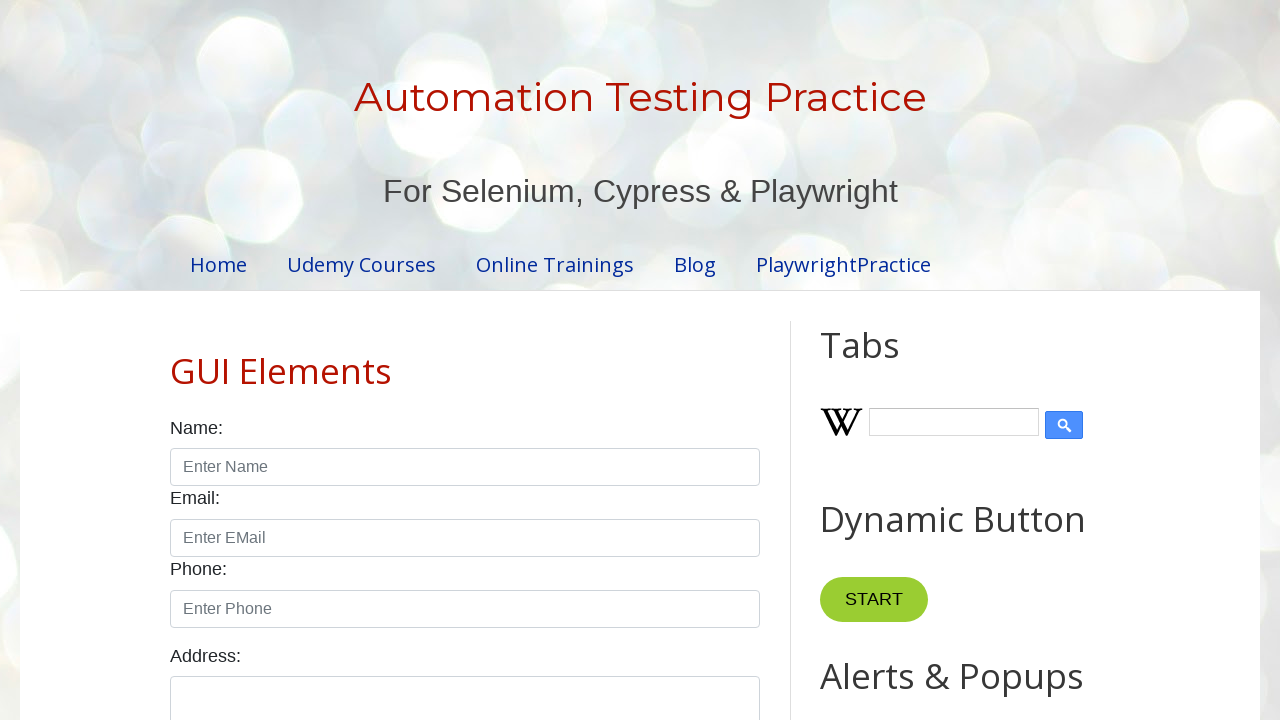

Accepted the alert dialog
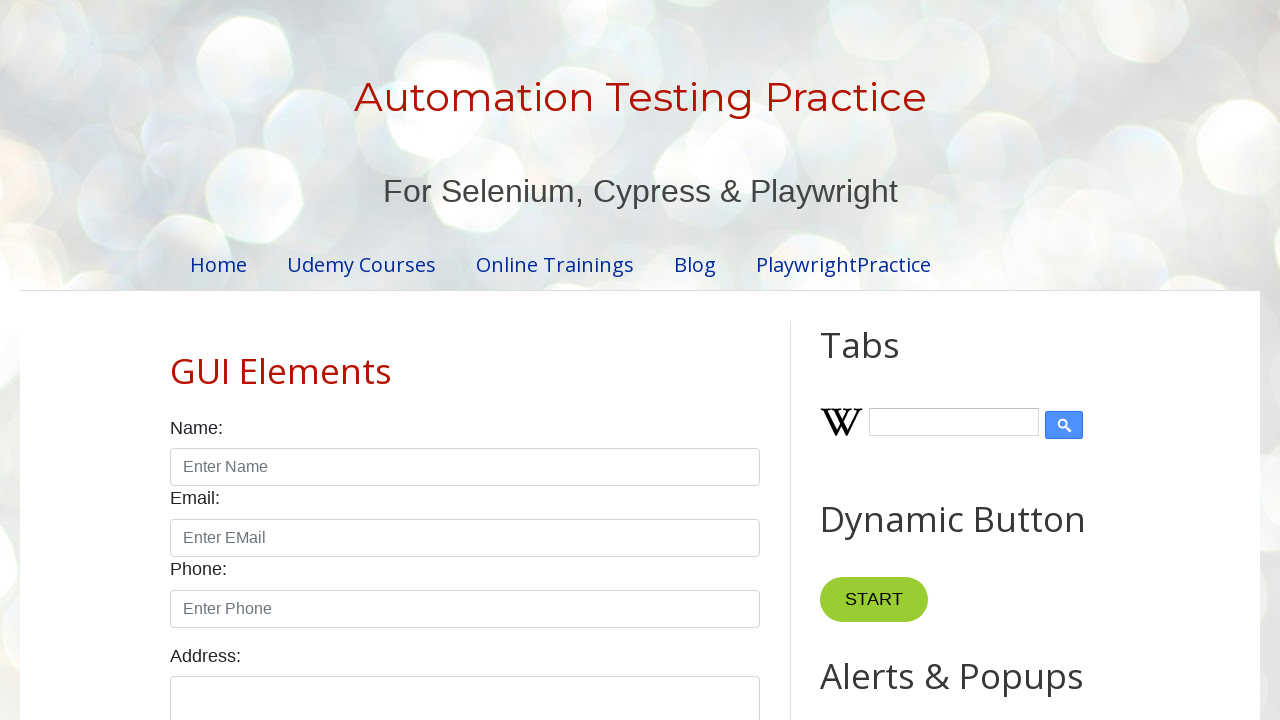

Clicked the alert button to trigger JavaScript alert at (888, 361) on xpath=//button[@onclick='myFunctionAlert()']
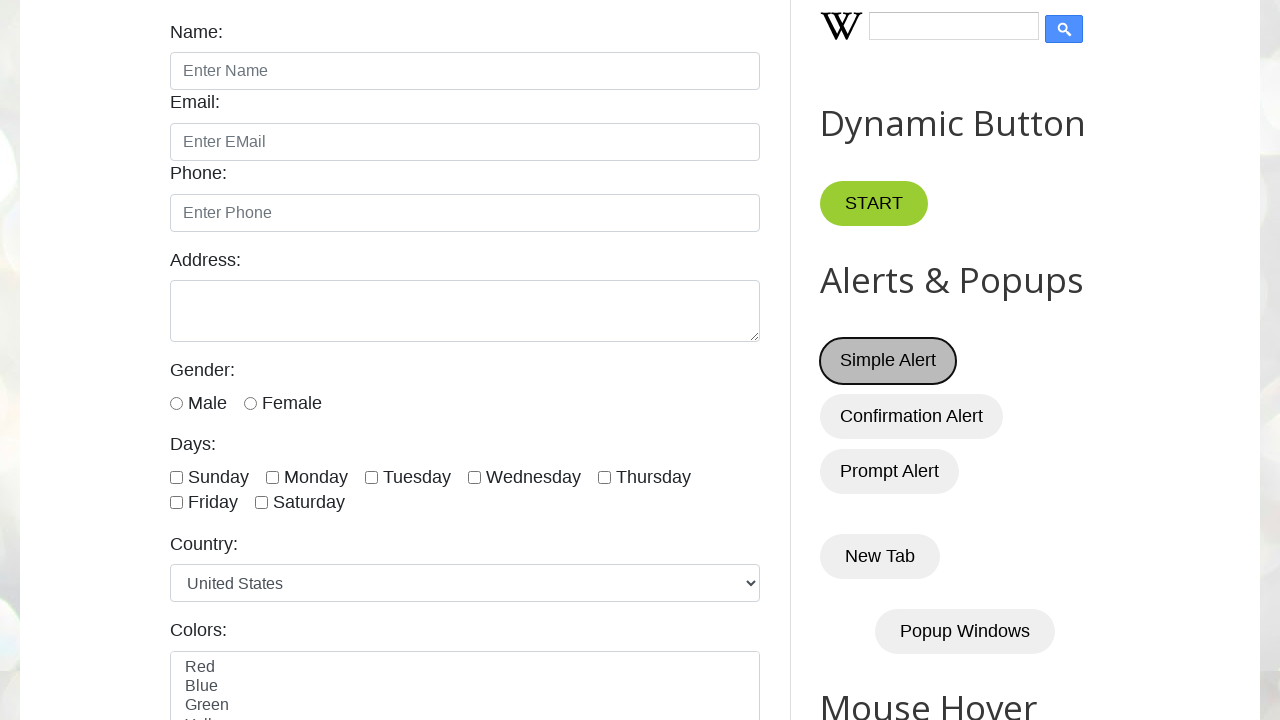

Waited 1000ms for dialog processing to complete
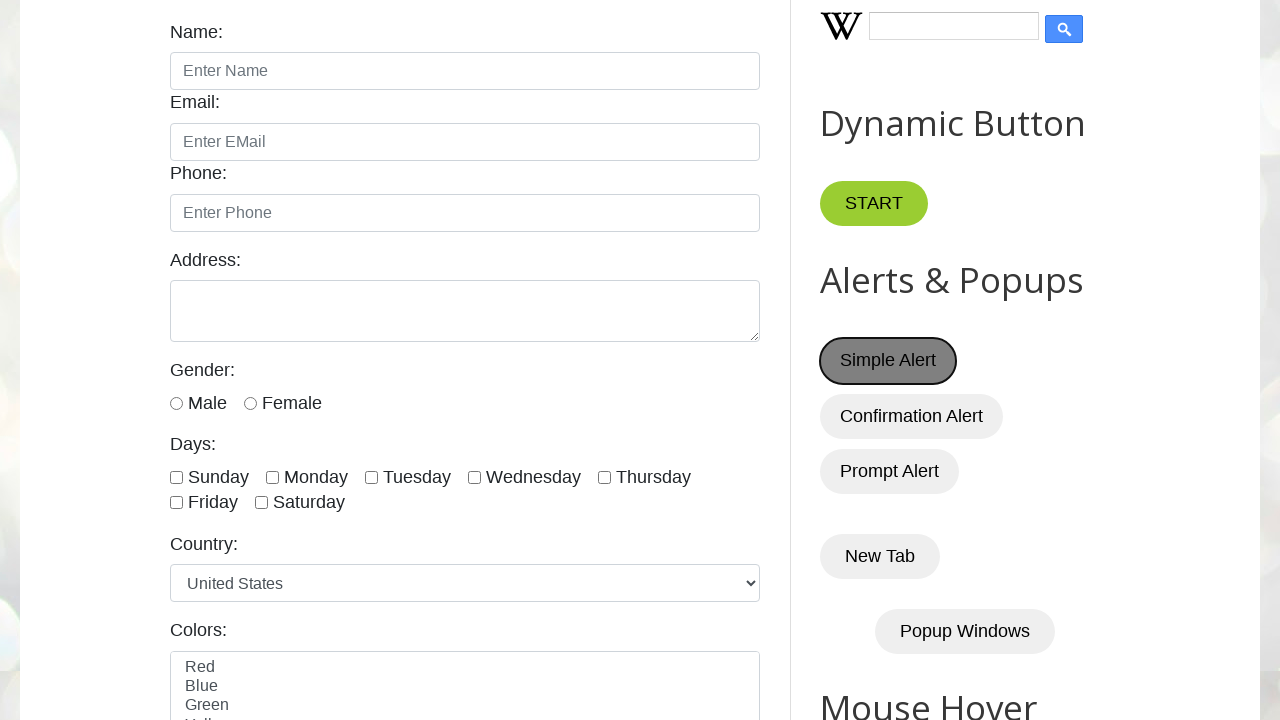

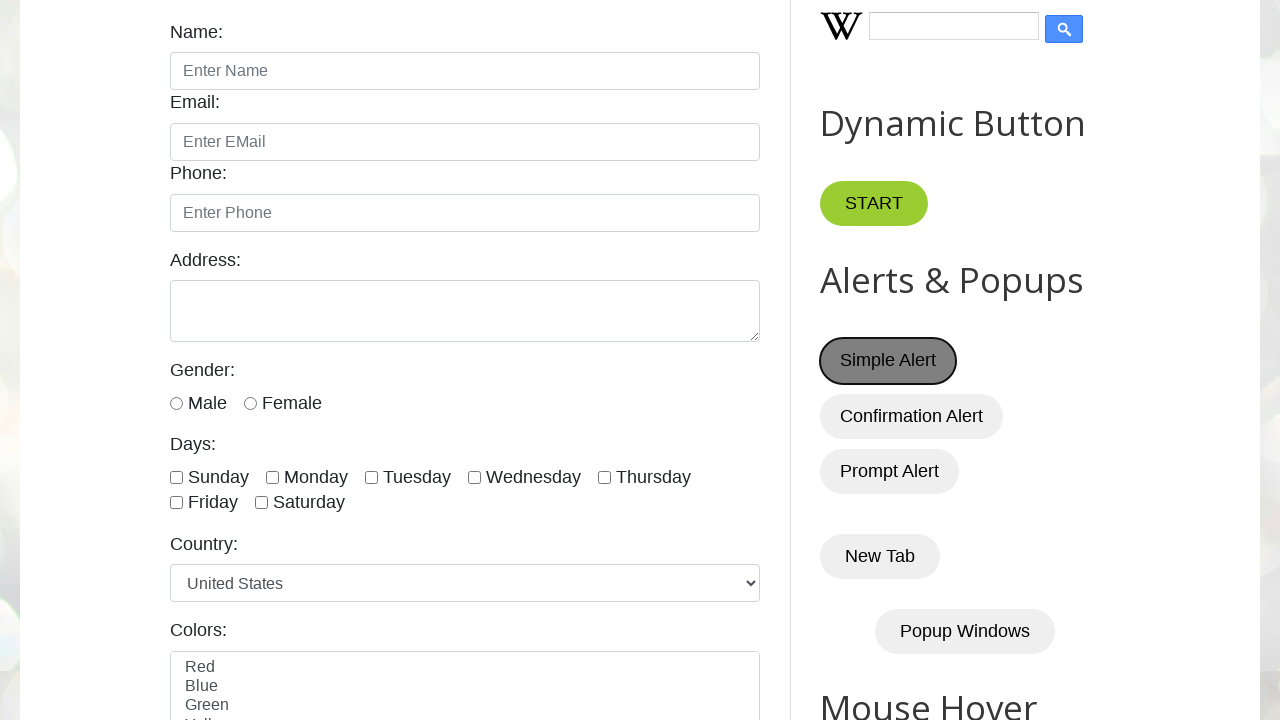